Tests window switching functionality by clicking a link that opens a new window, switching to that window, and verifying the h1 heading text on the new page.

Starting URL: https://the-internet.herokuapp.com/iframe

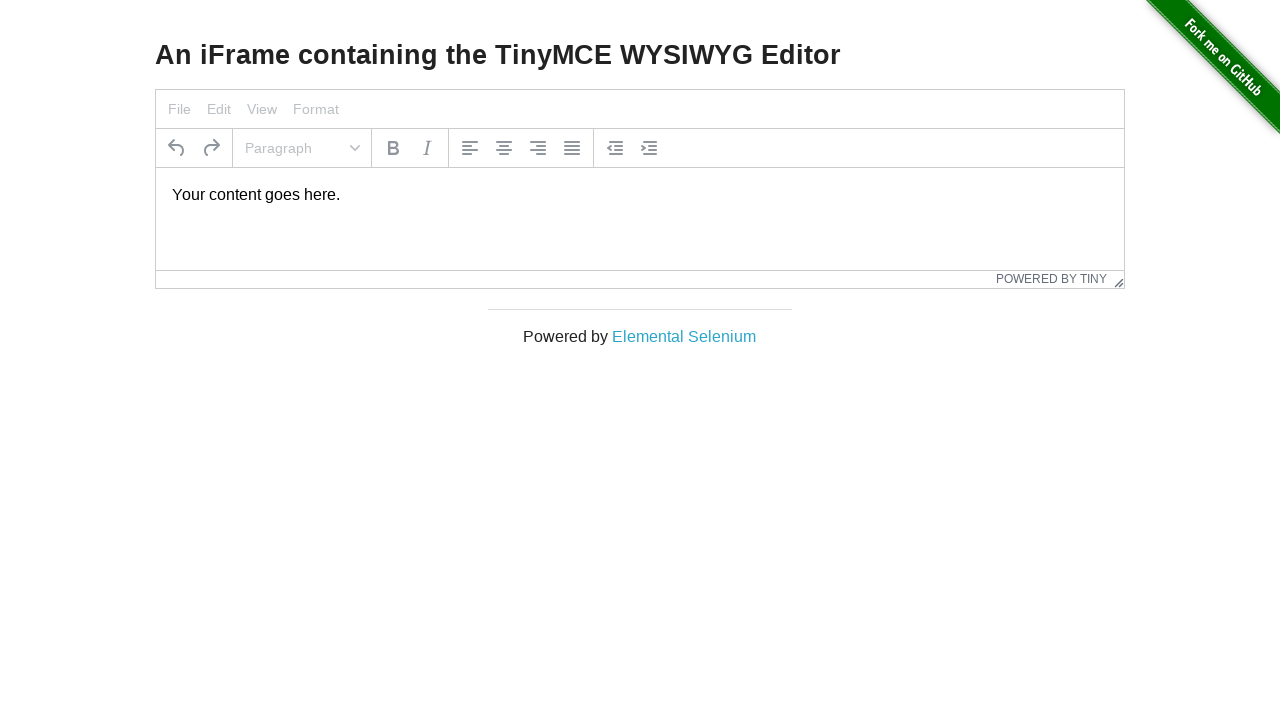

Clicked 'Elemental Selenium' link to open new window at (684, 336) on text=Elemental Selenium
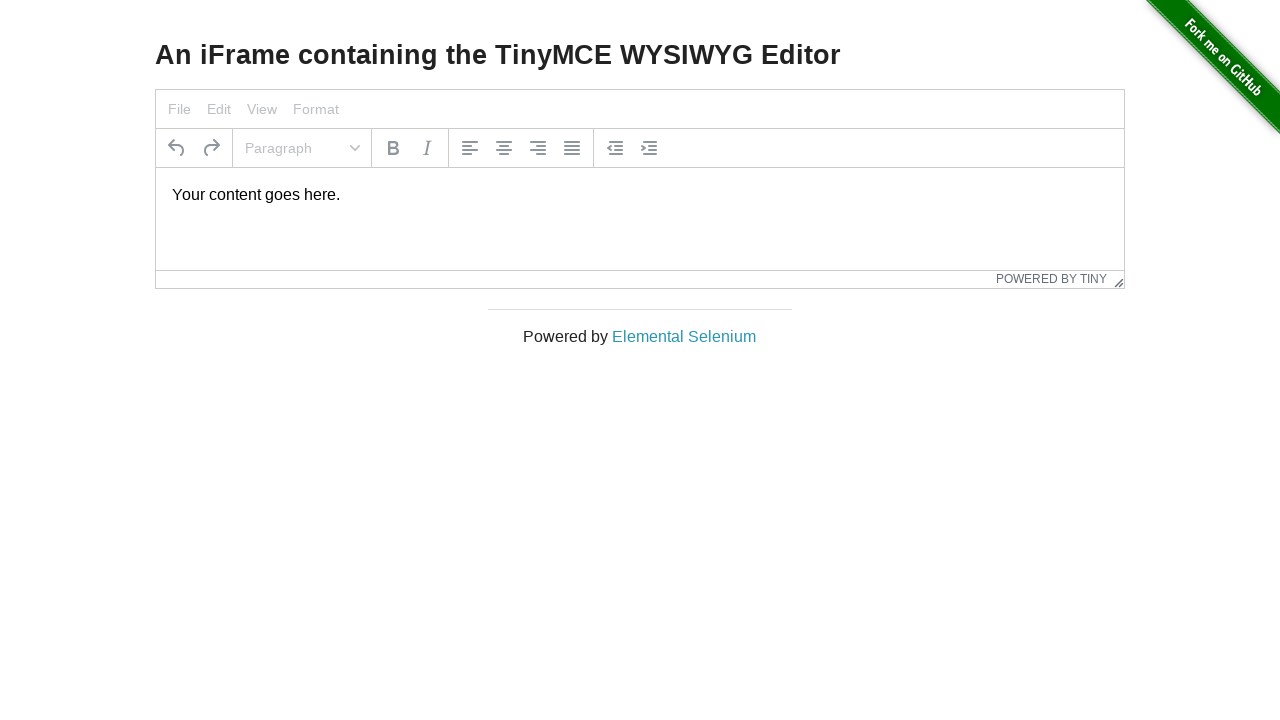

Captured new window/page object
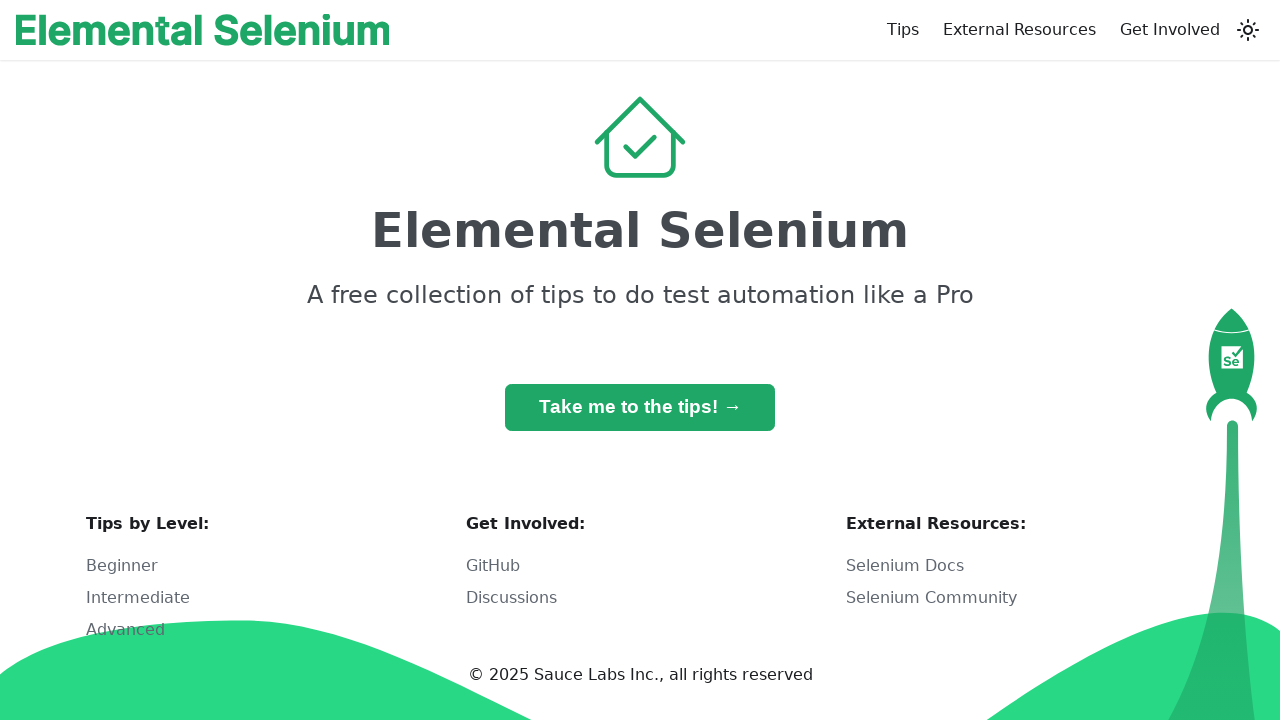

New page loaded completely
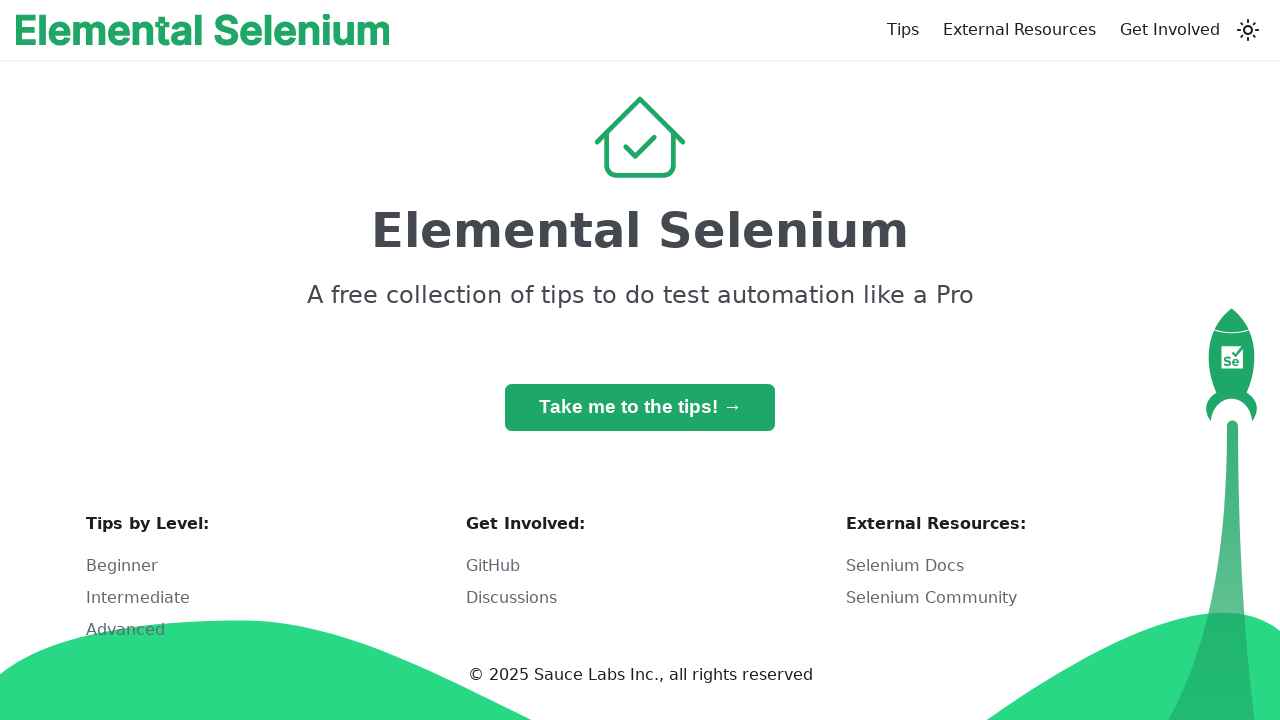

Retrieved h1 heading text: 'Elemental Selenium'
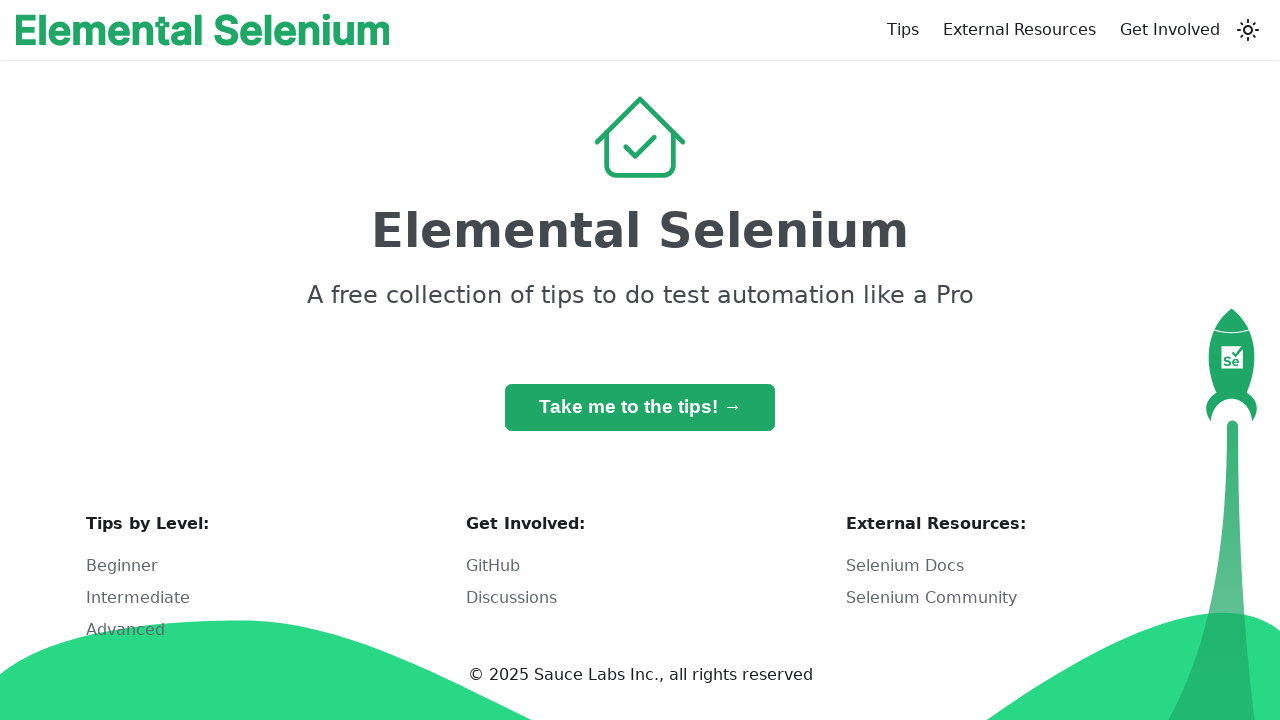

Assertion passed: h1 text is 'Elemental Selenium'
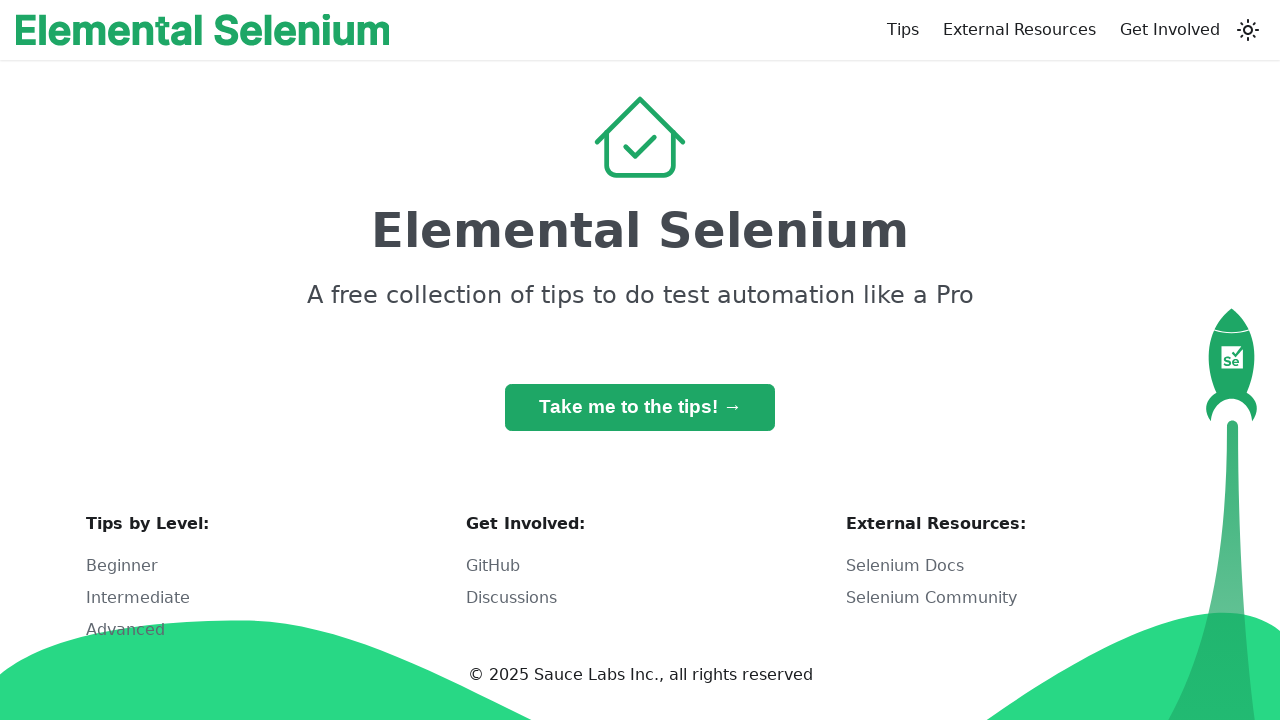

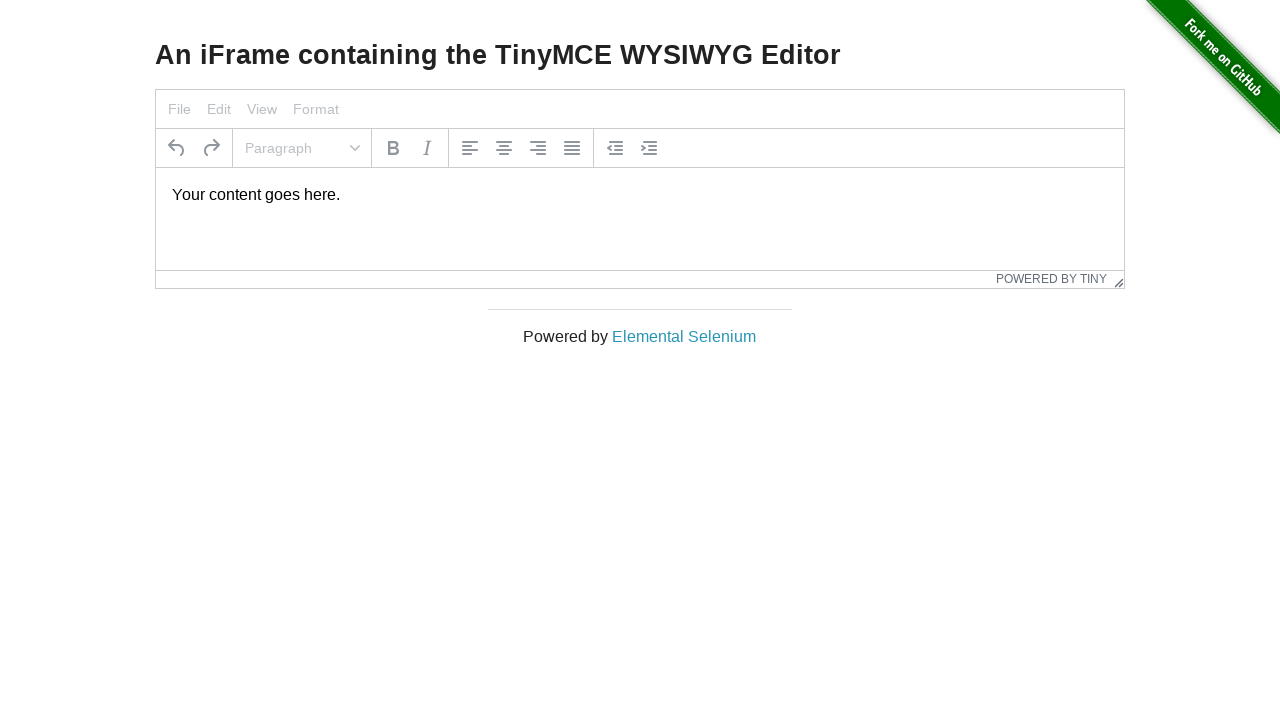